Tests text input field by entering text and verifying the input value

Starting URL: https://bonigarcia.dev/selenium-webdriver-java/web-form.html

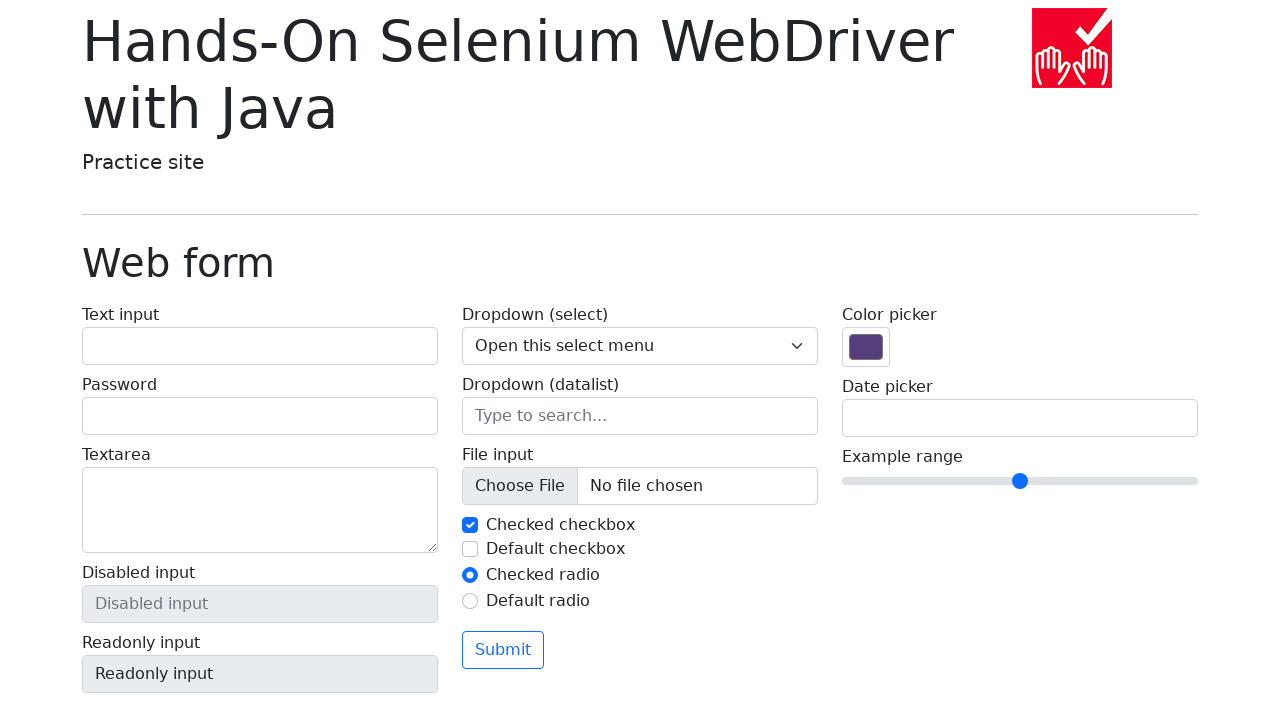

Navigated to web form page
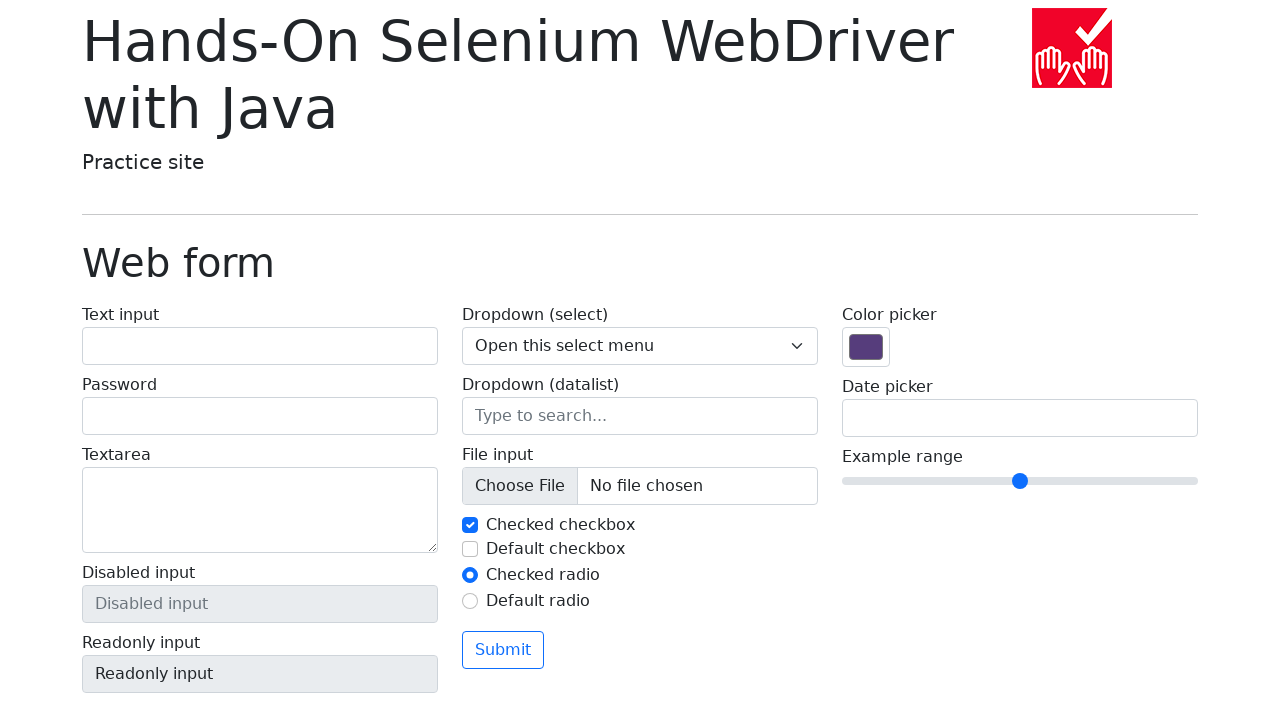

Entered 'test' in the text input field on #my-text-id
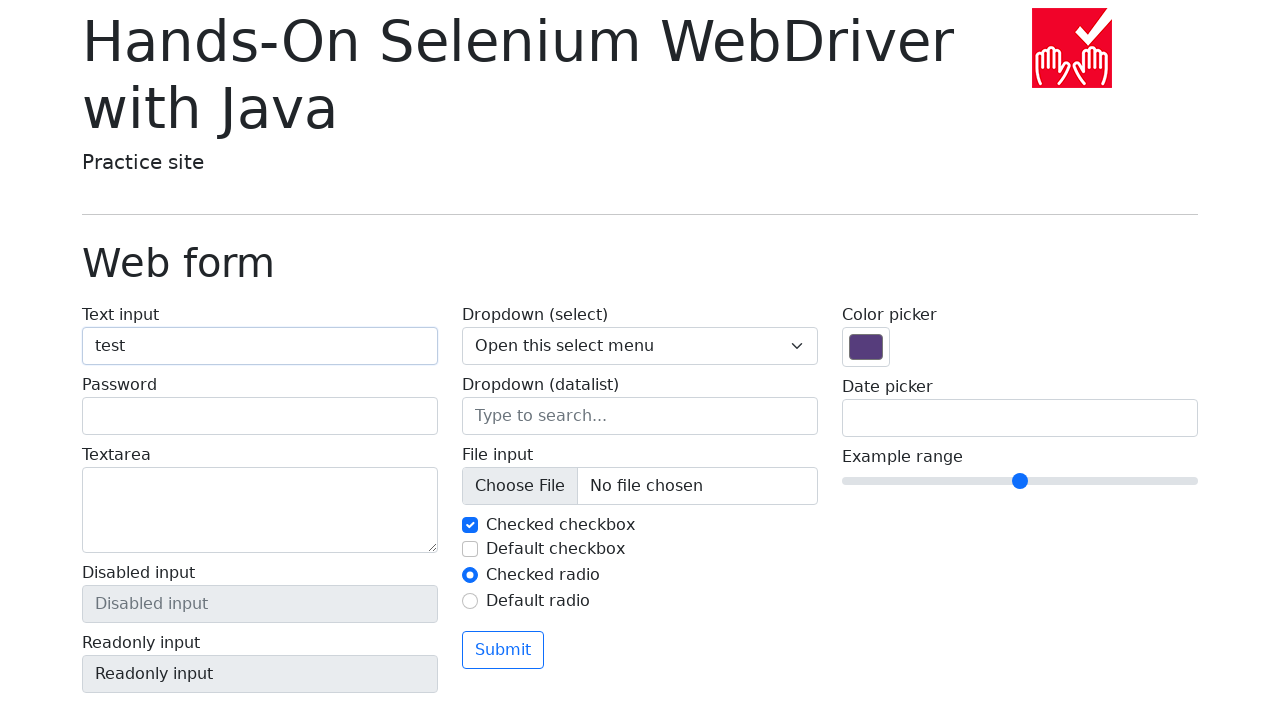

Verified that text input field contains 'test'
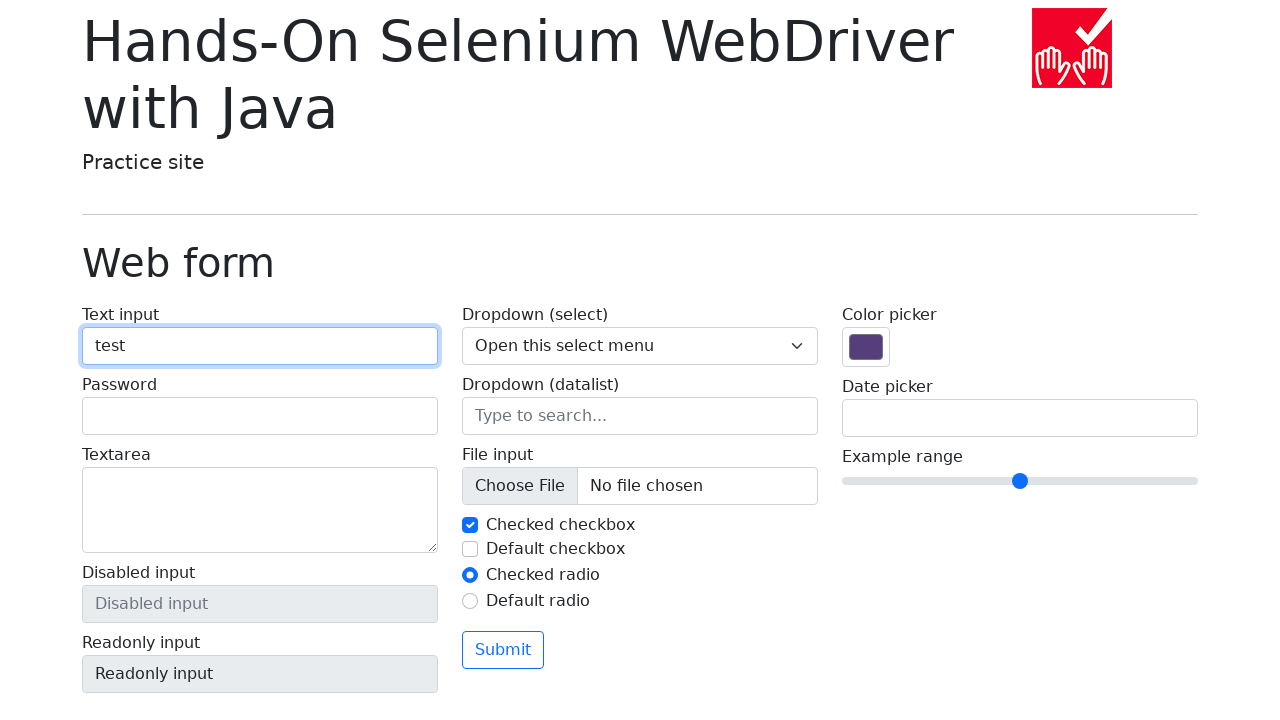

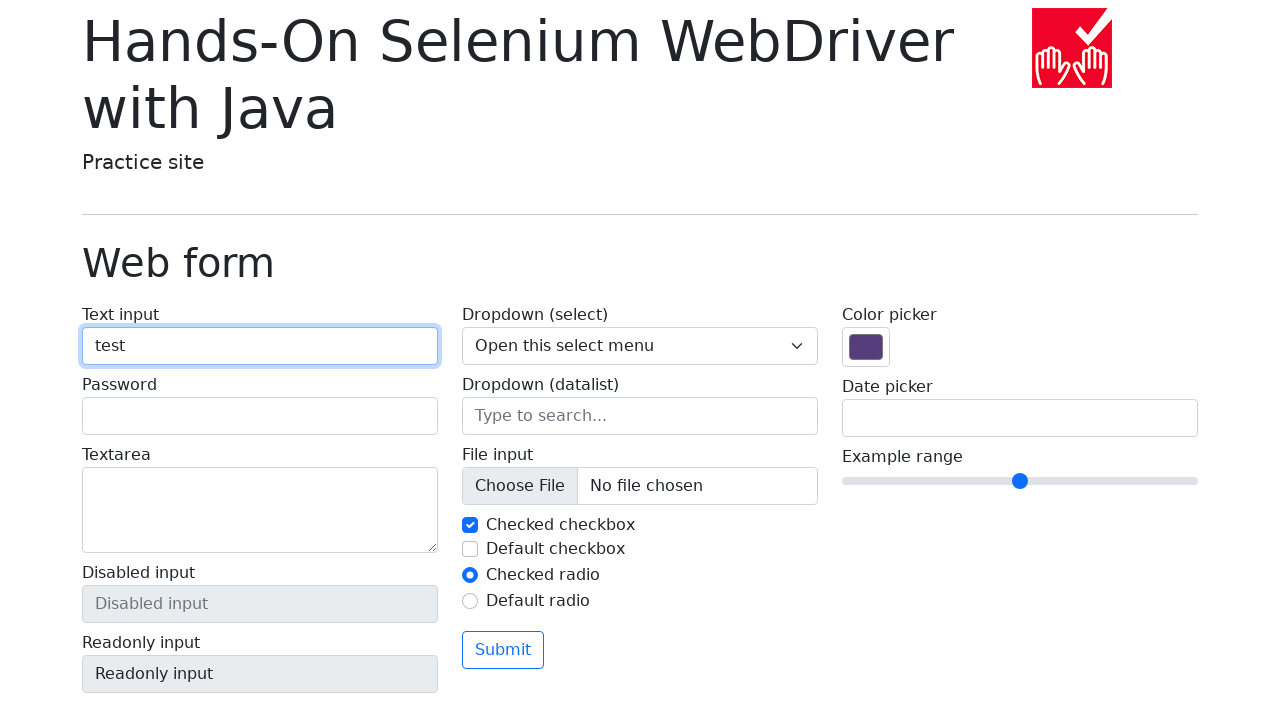